Tests dynamic content loading by clicking the Example 2 link, then clicking Start button and waiting for the dynamically rendered "Hello World!" element to appear.

Starting URL: https://the-internet.herokuapp.com/dynamic_loading

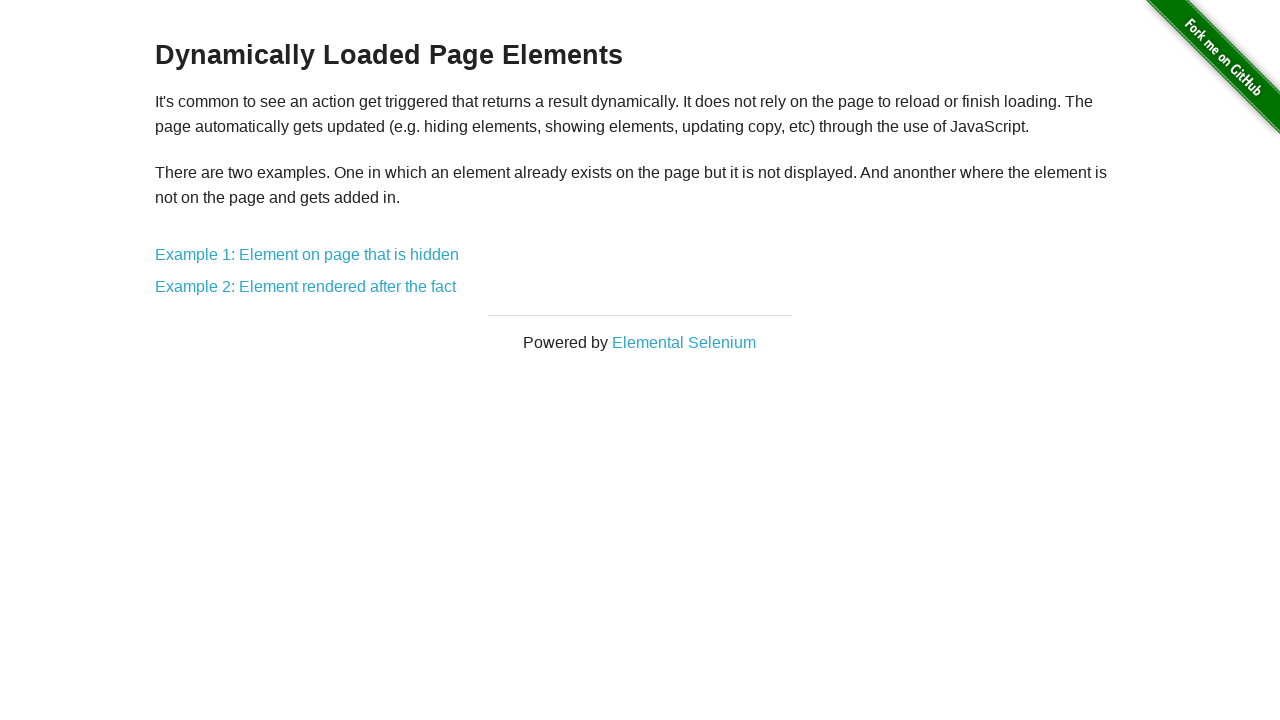

Clicked Example 2 link at (306, 287) on text=Example 2: Element rendered after the fact
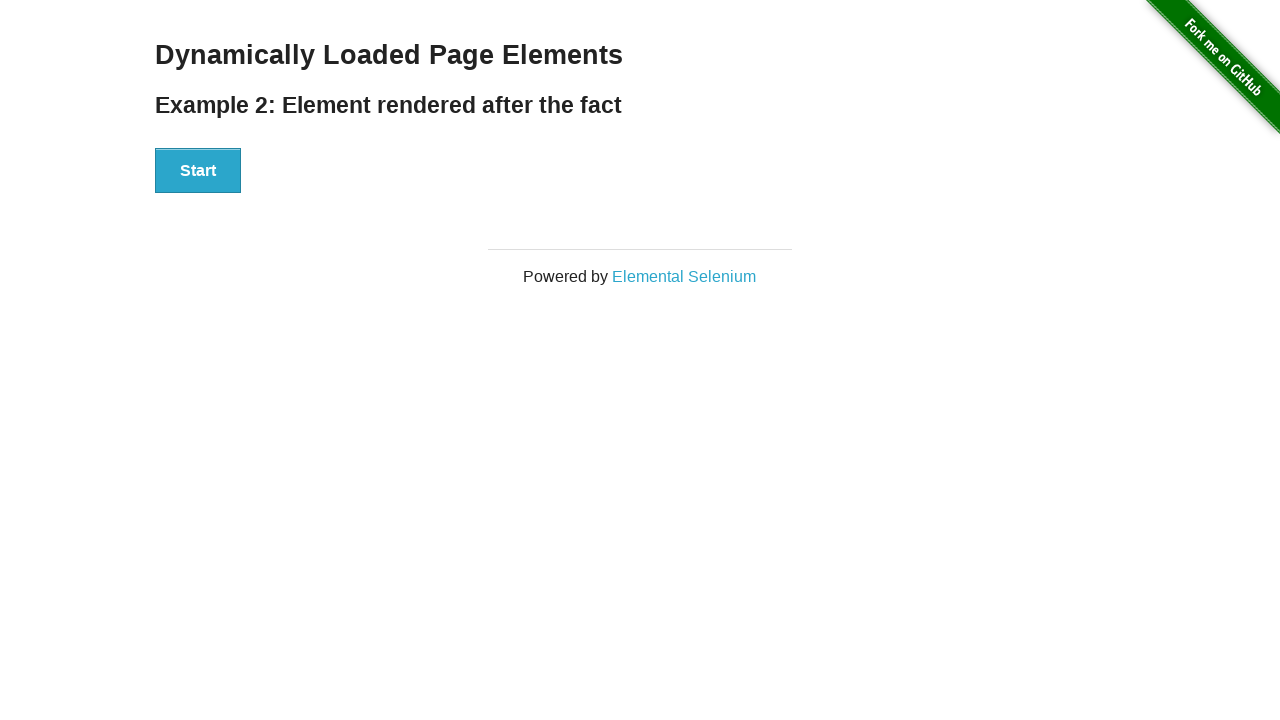

Clicked Start button to trigger dynamic content loading at (198, 171) on xpath=//button[text()='Start']
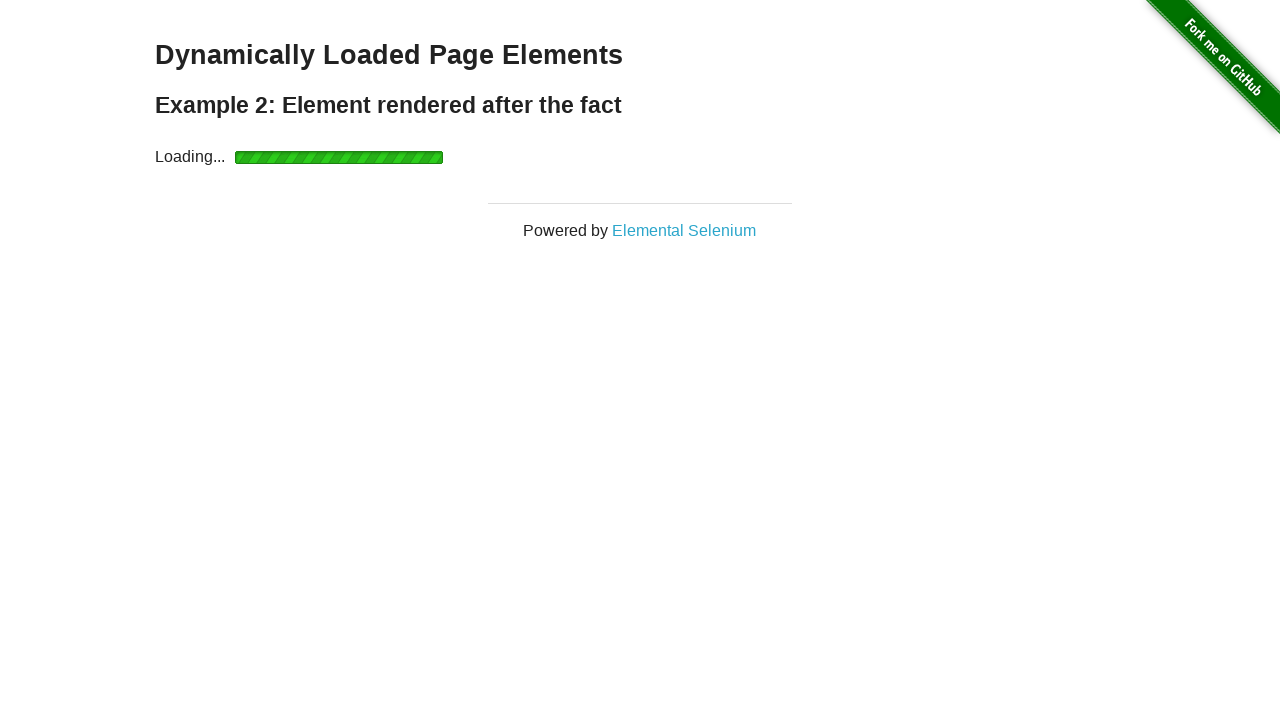

Waited for 'Hello World!' element to appear and be visible
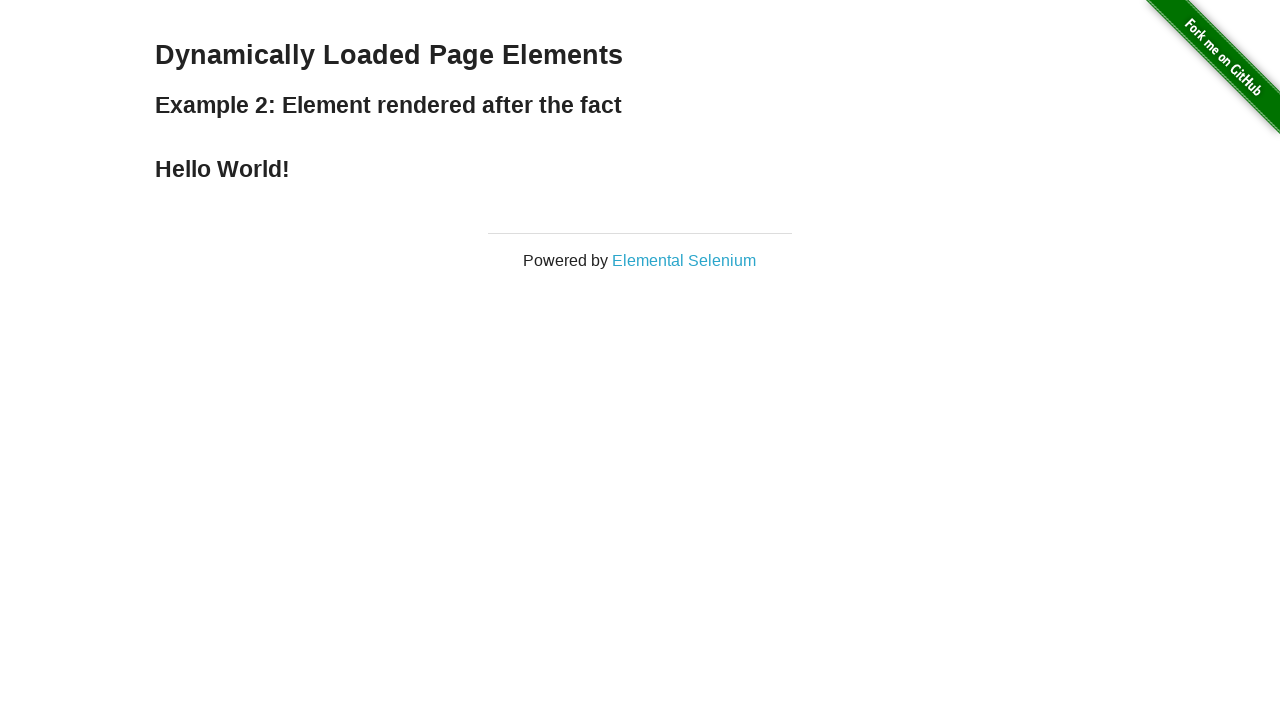

Located the 'Hello World!' element
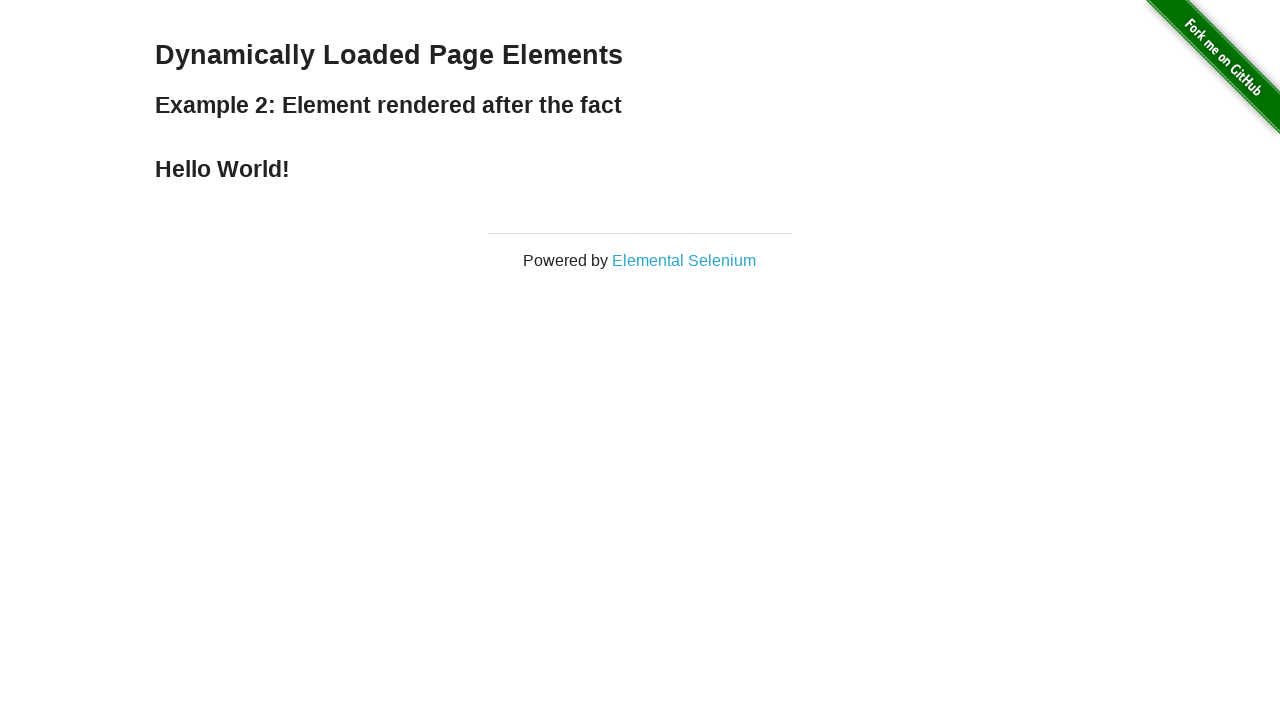

Verified that 'Hello World!' text matches expected value
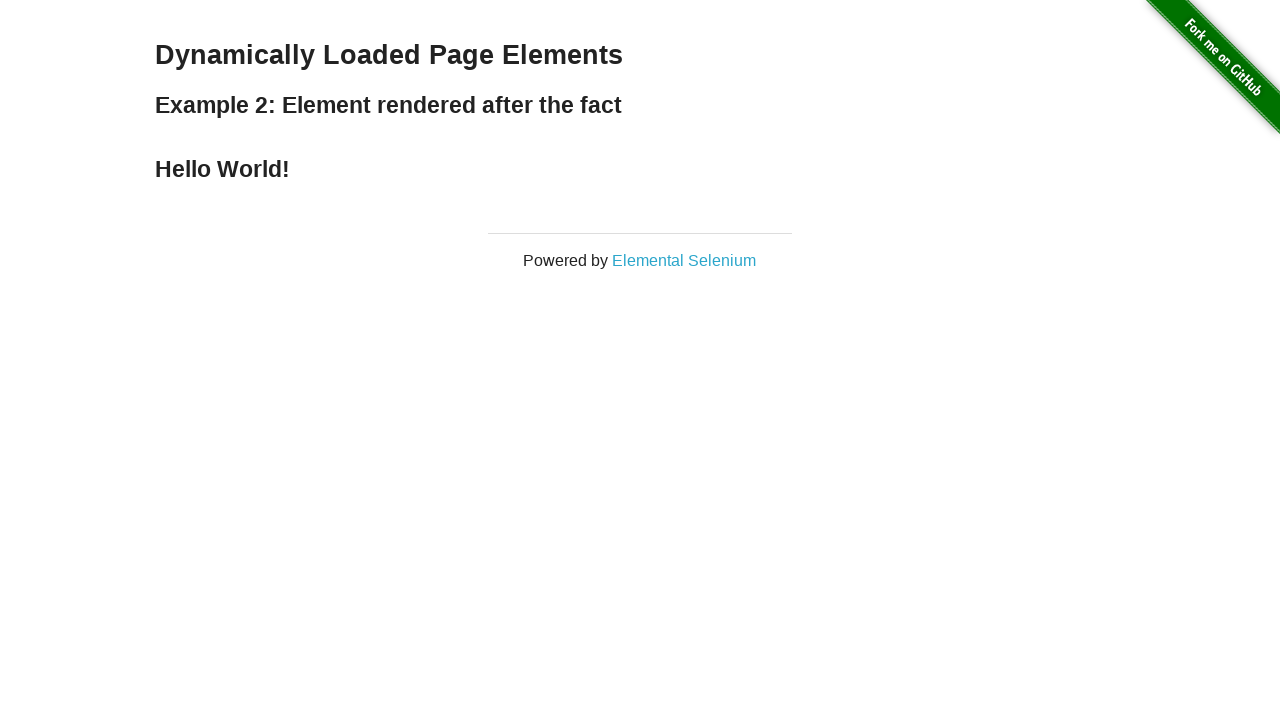

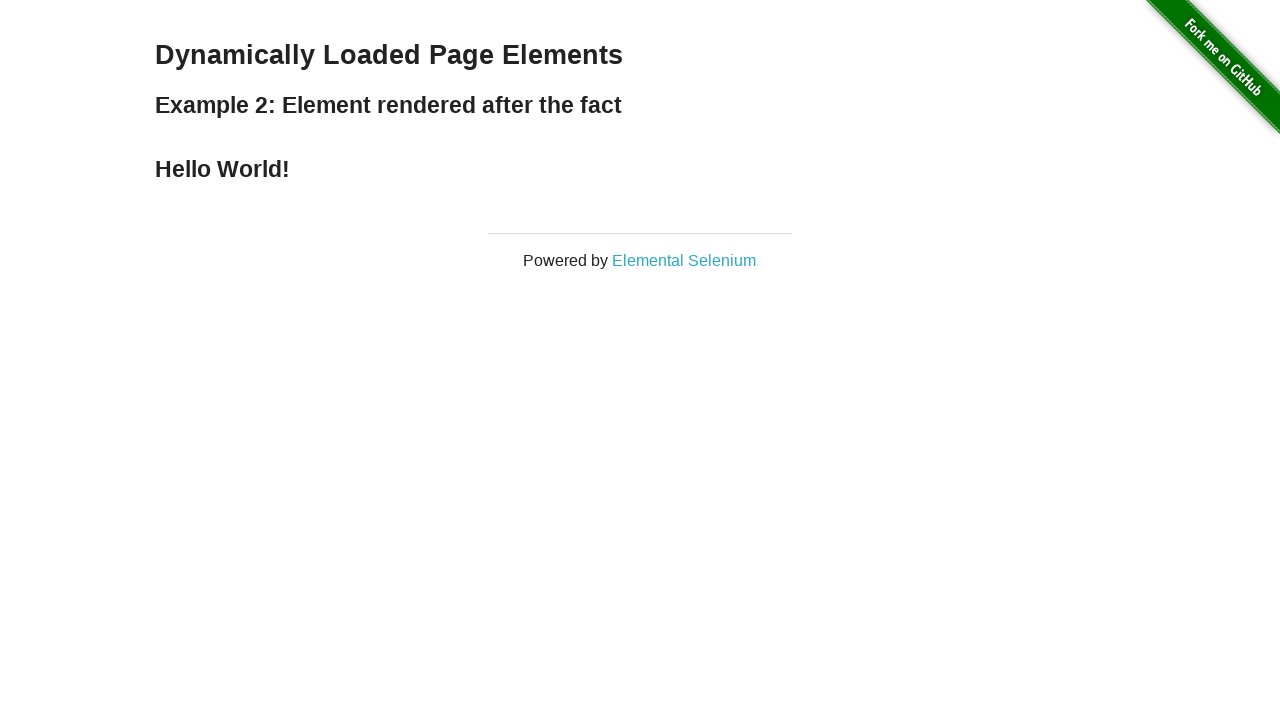